Navigates to the DemoBlaze homepage and verifies the page loads successfully

Starting URL: https://demoblaze.com/index.html

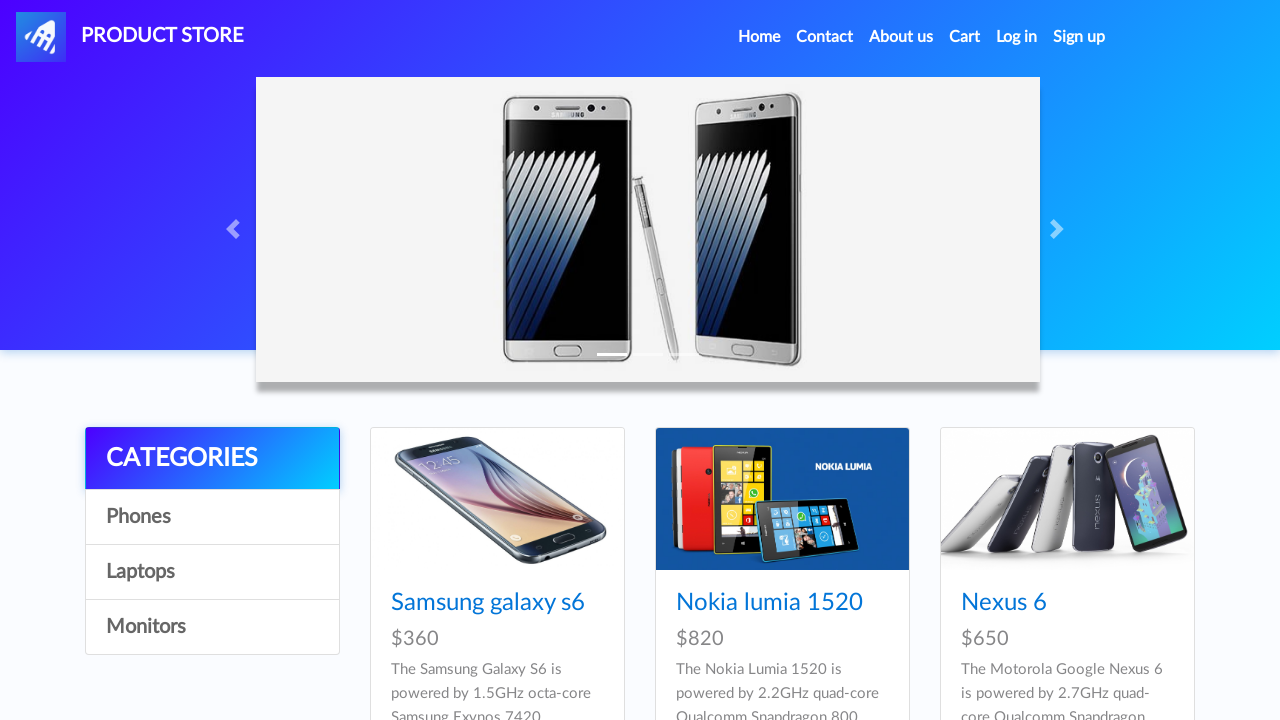

Waited for DemoBlaze homepage to load (domcontentloaded)
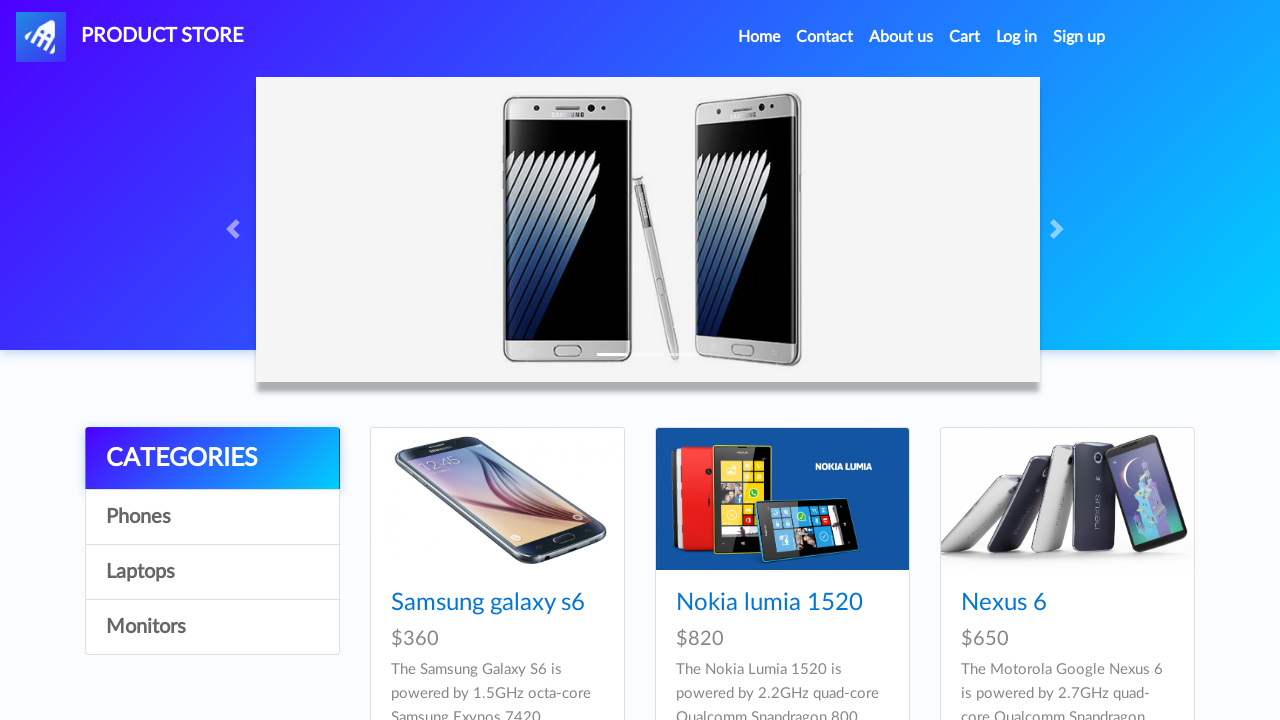

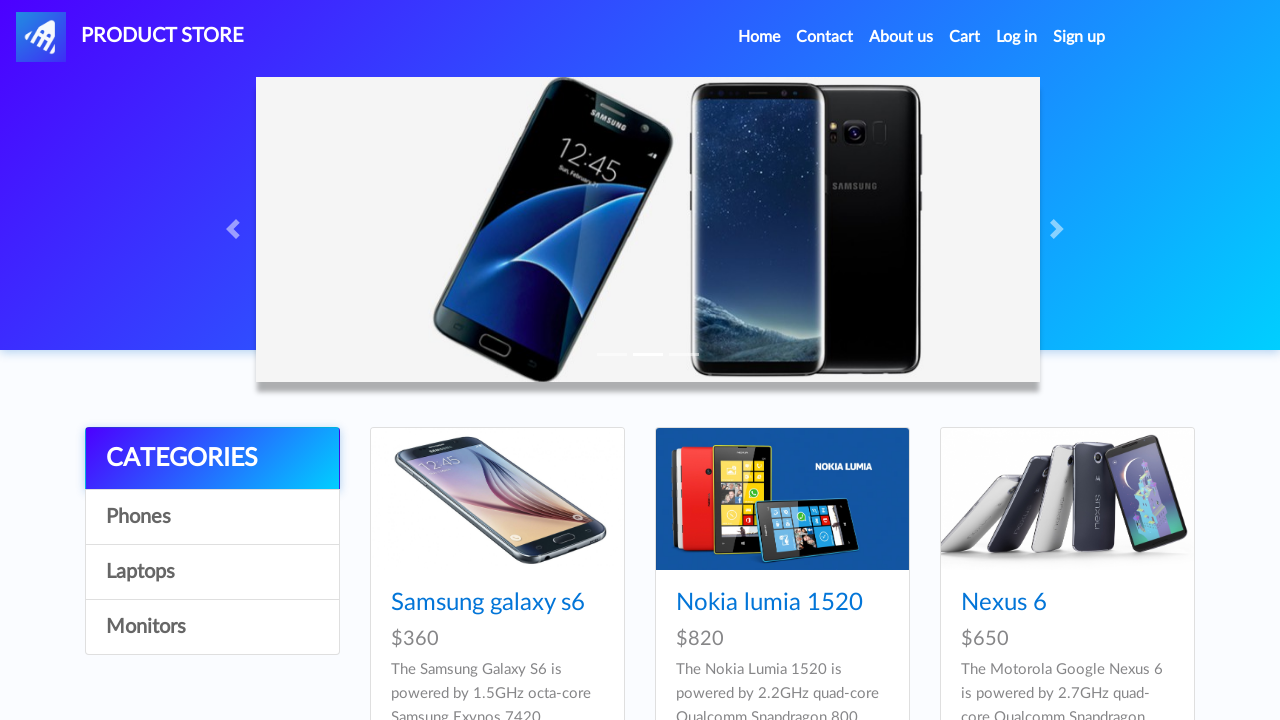